Tests explicit wait functionality by waiting for a price to change to 100, then clicking a book button, calculating a mathematical answer based on a displayed value, and submitting the solution.

Starting URL: http://suninjuly.github.io/explicit_wait2.html

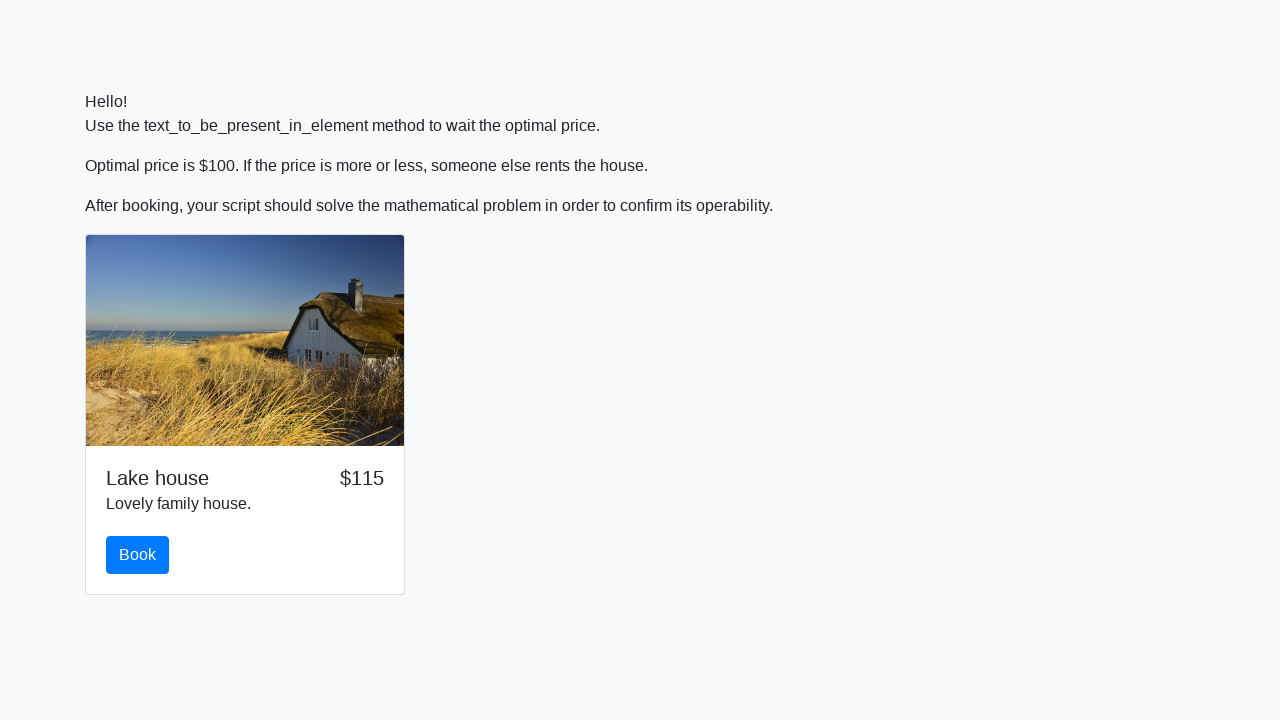

Waited for price element to display value of 100
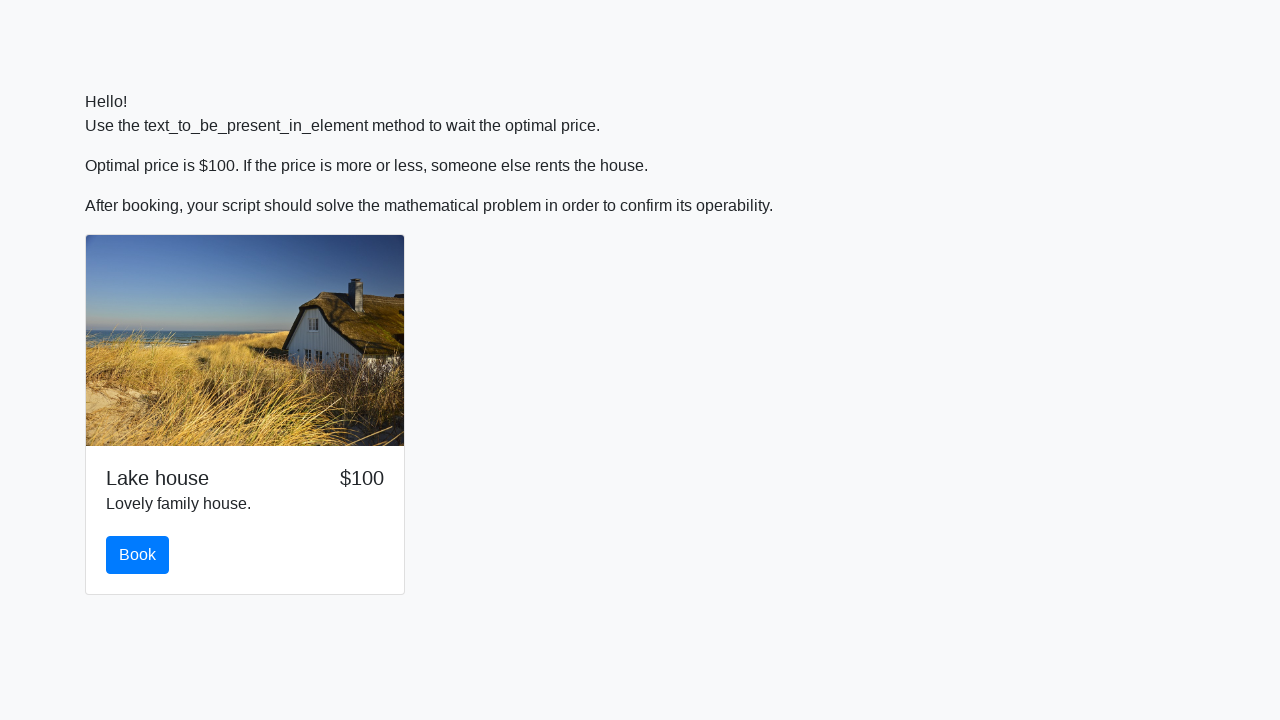

Clicked the book button at (138, 555) on #book
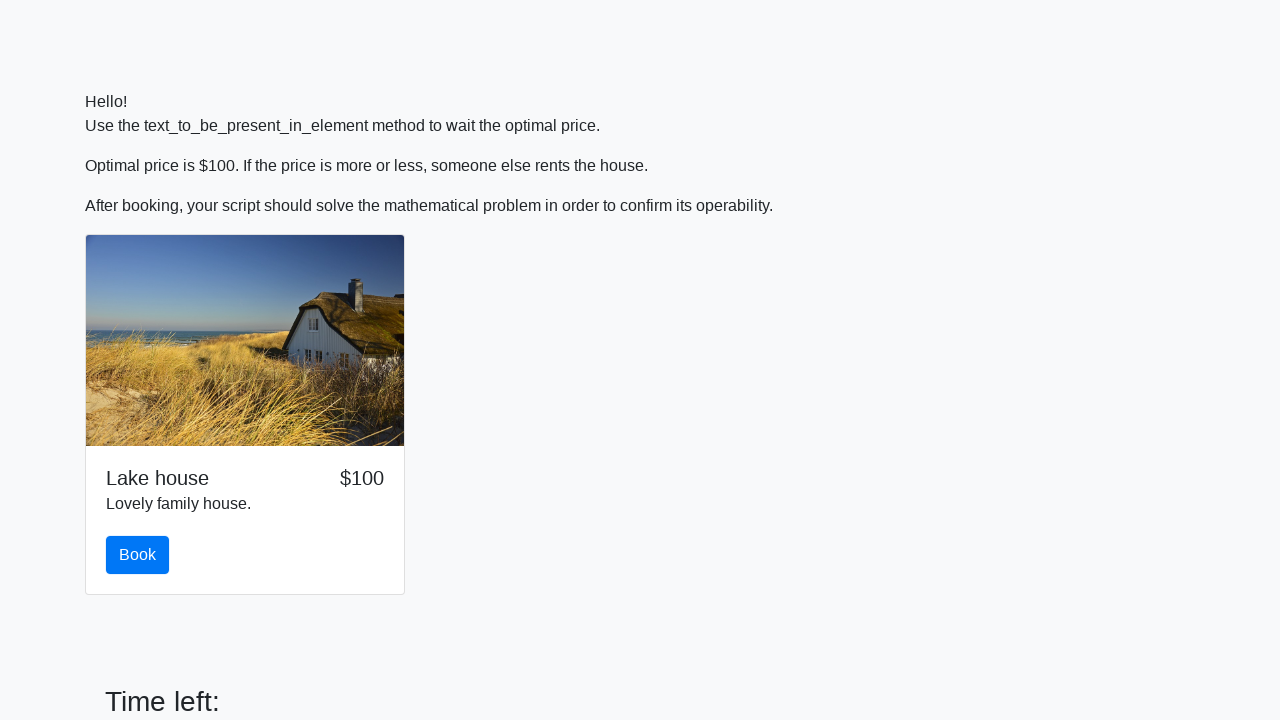

Retrieved input value from #input_value element
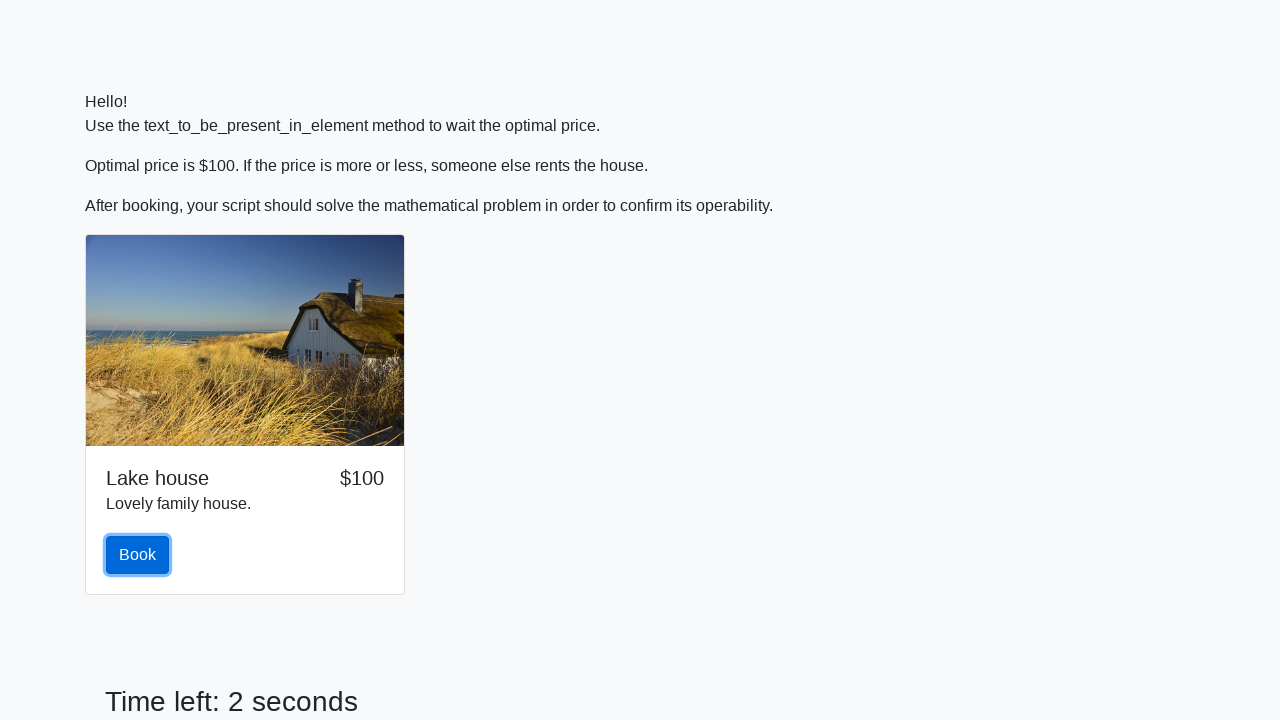

Calculated mathematical answer based on input value
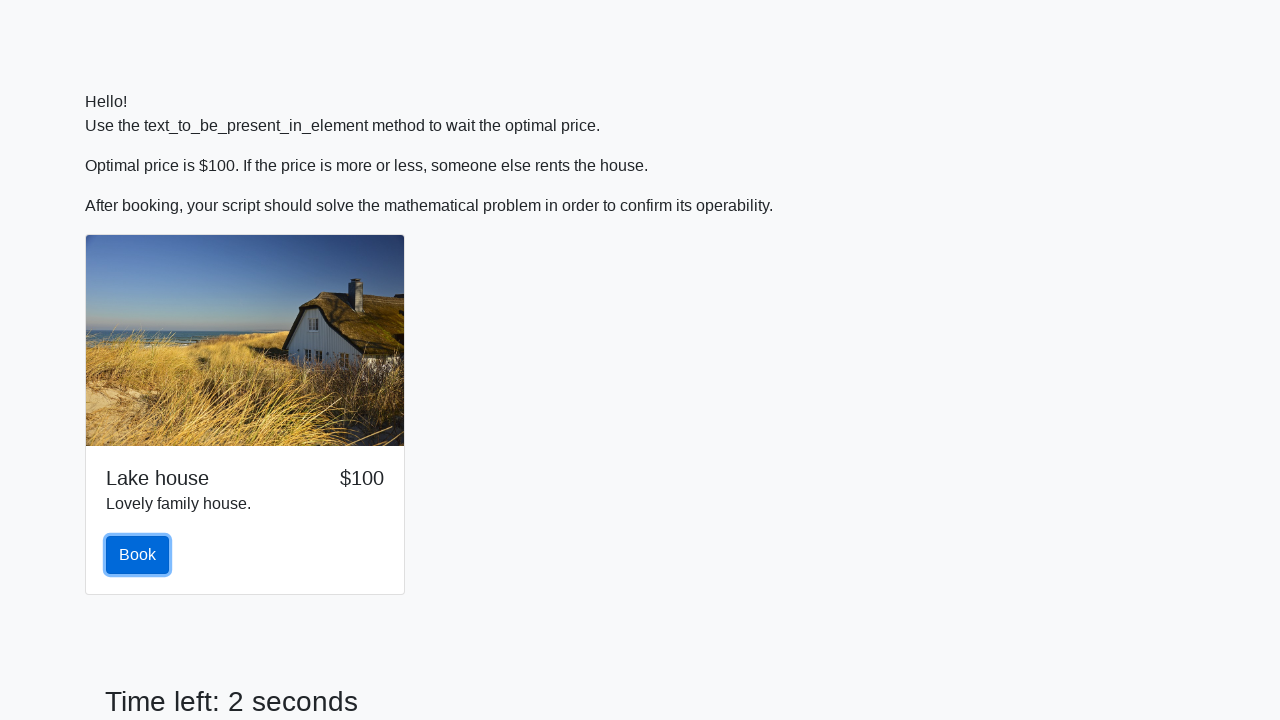

Filled in the calculated answer in the answer field on #answer
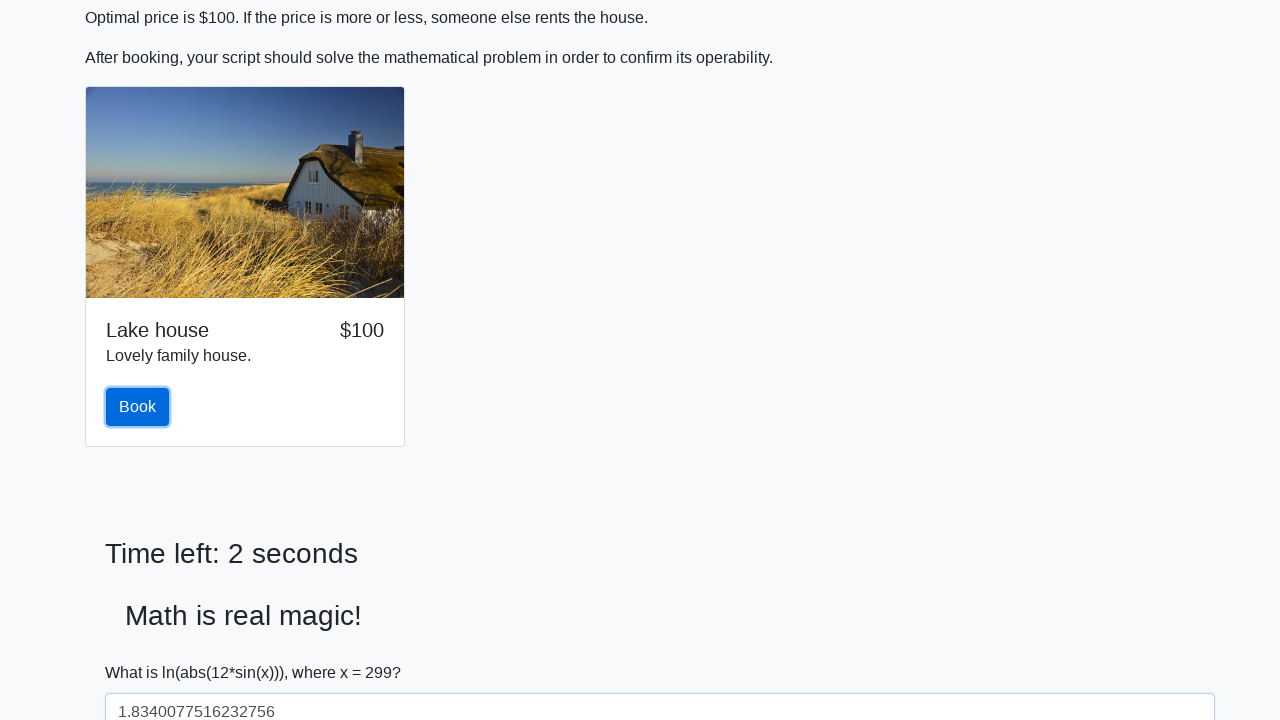

Clicked the solve button to submit the solution at (143, 651) on #solve
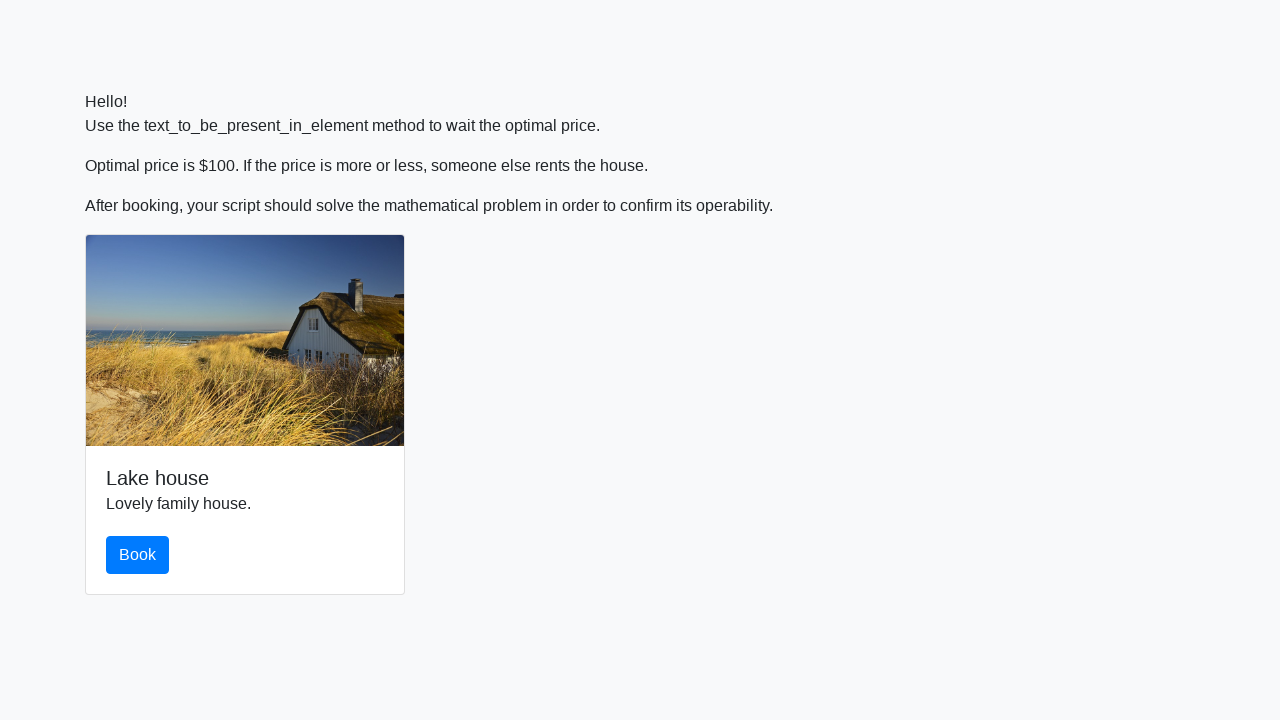

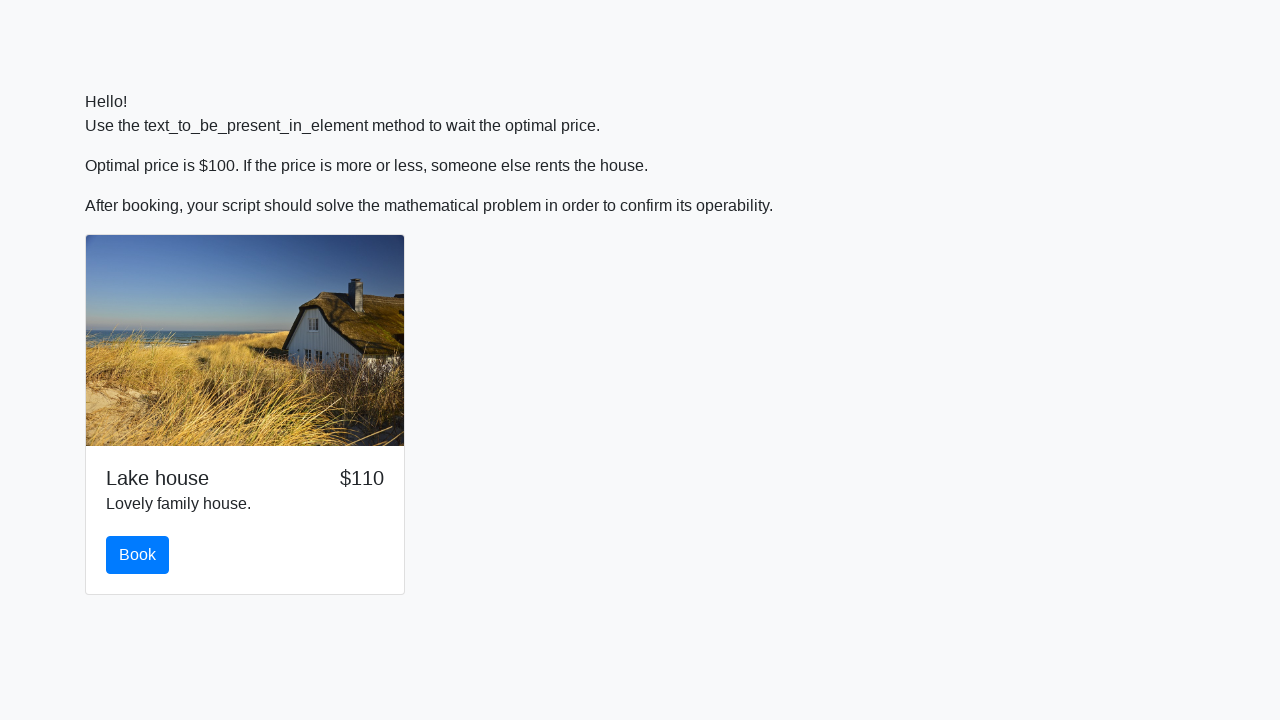